Tests checkbox functionality by checking and unchecking a checkbox, verifying its state changes correctly

Starting URL: https://rahulshettyacademy.com/AutomationPractice/

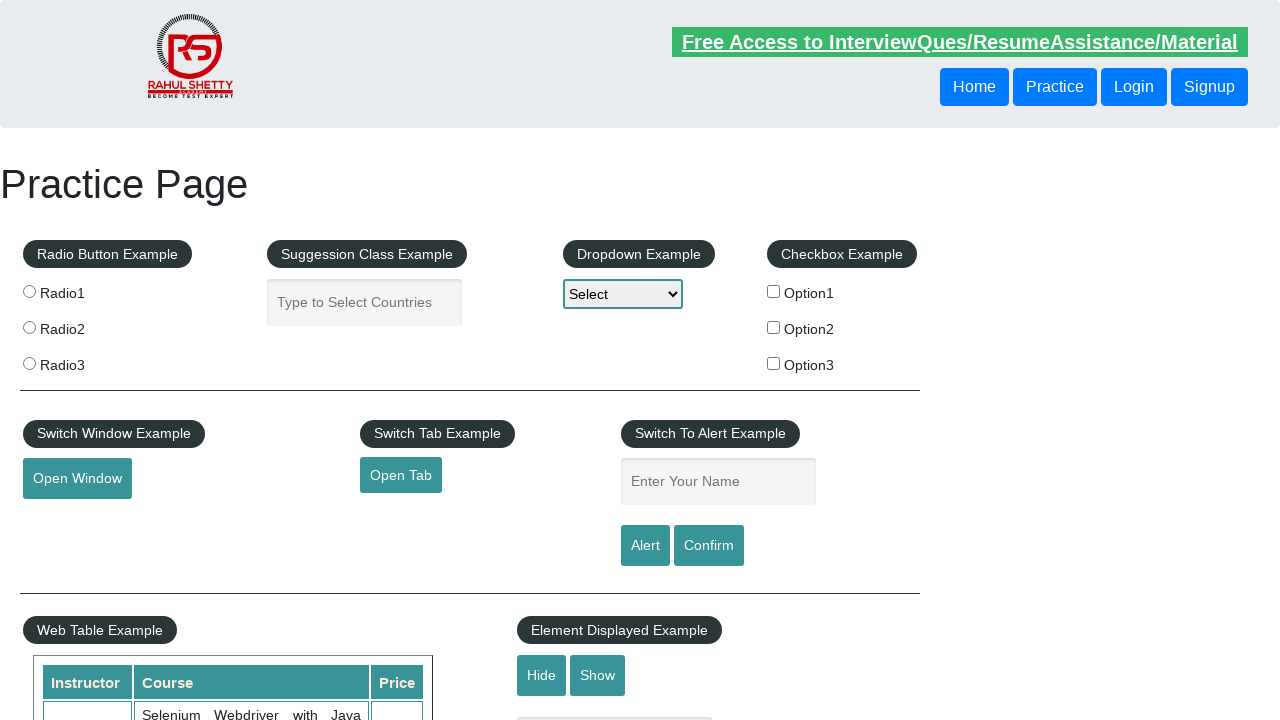

Navigated to AutomationPractice page
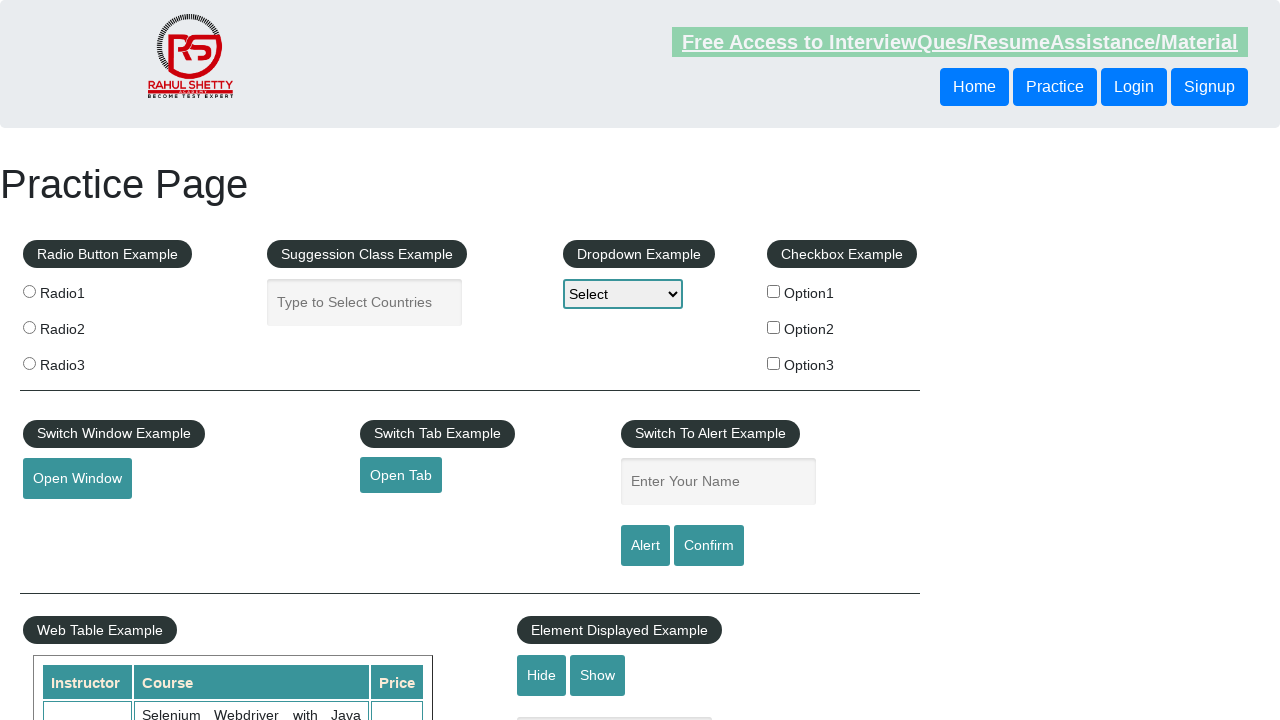

Clicked checkbox to check it at (774, 291) on input[name='checkBoxOption1']
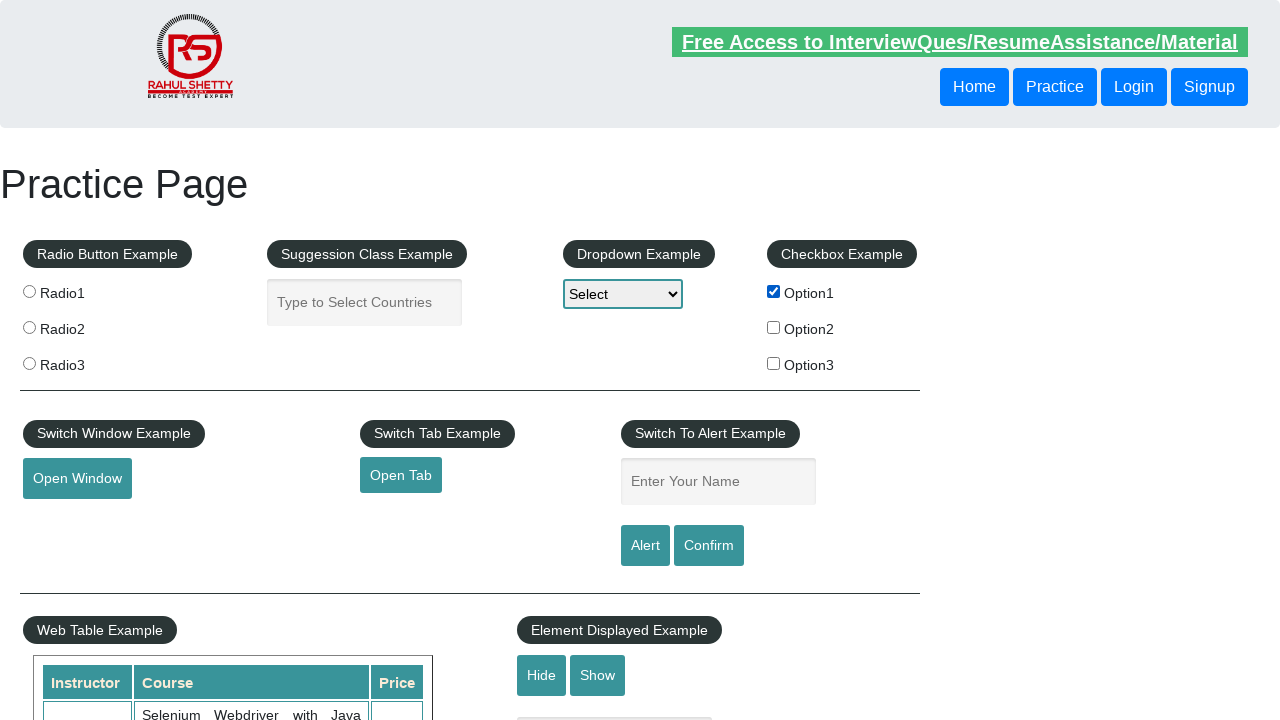

Verified checkbox is checked
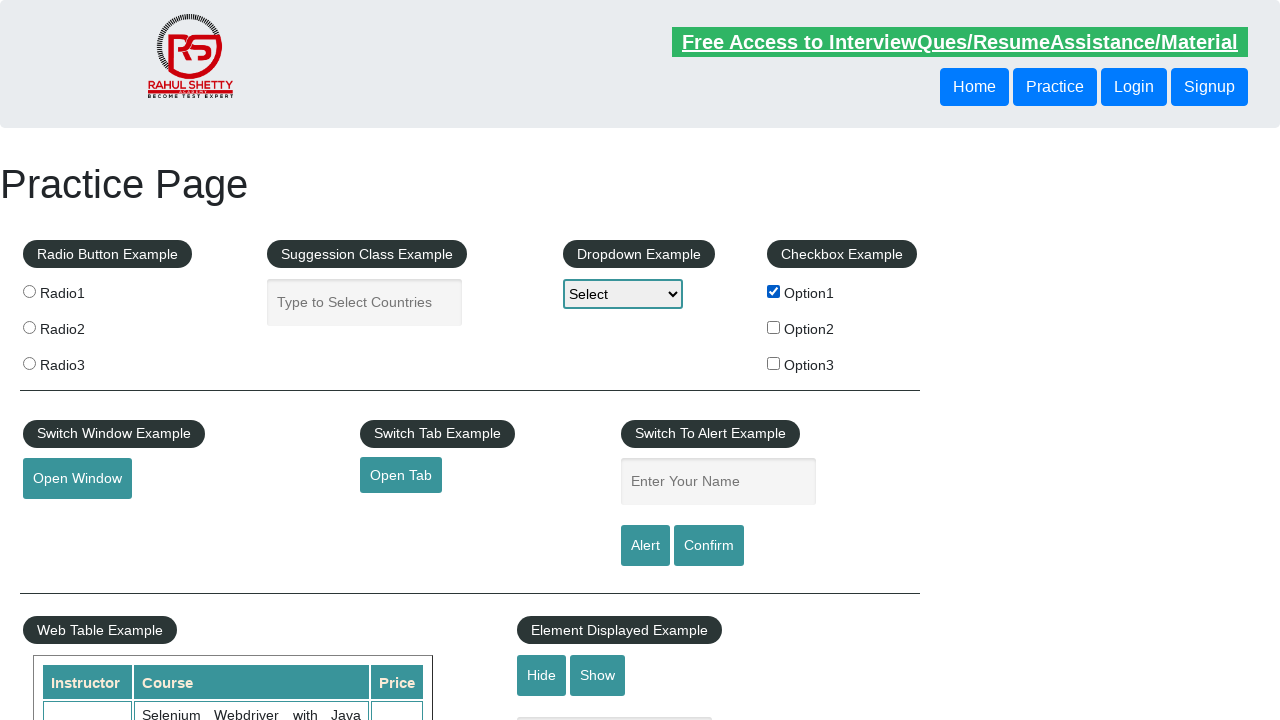

Clicked checkbox to uncheck it at (774, 291) on input[name='checkBoxOption1']
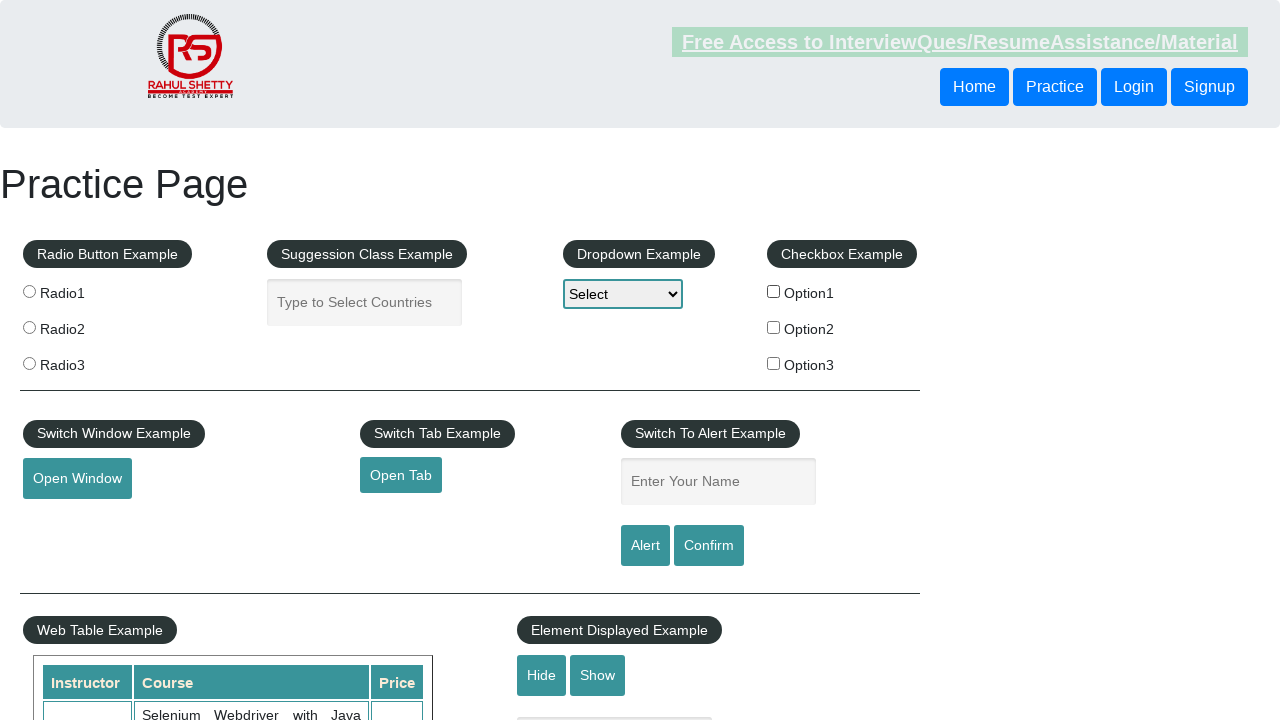

Verified checkbox is unchecked
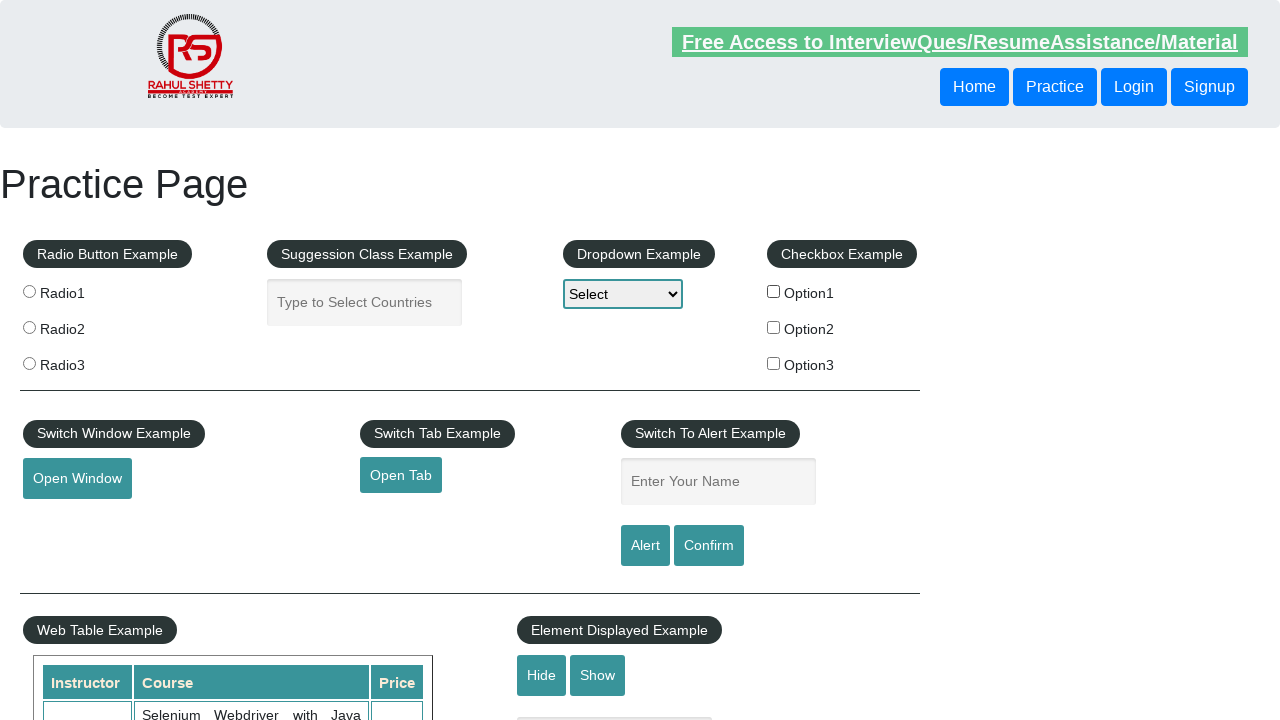

Counted checkboxes on page: 3
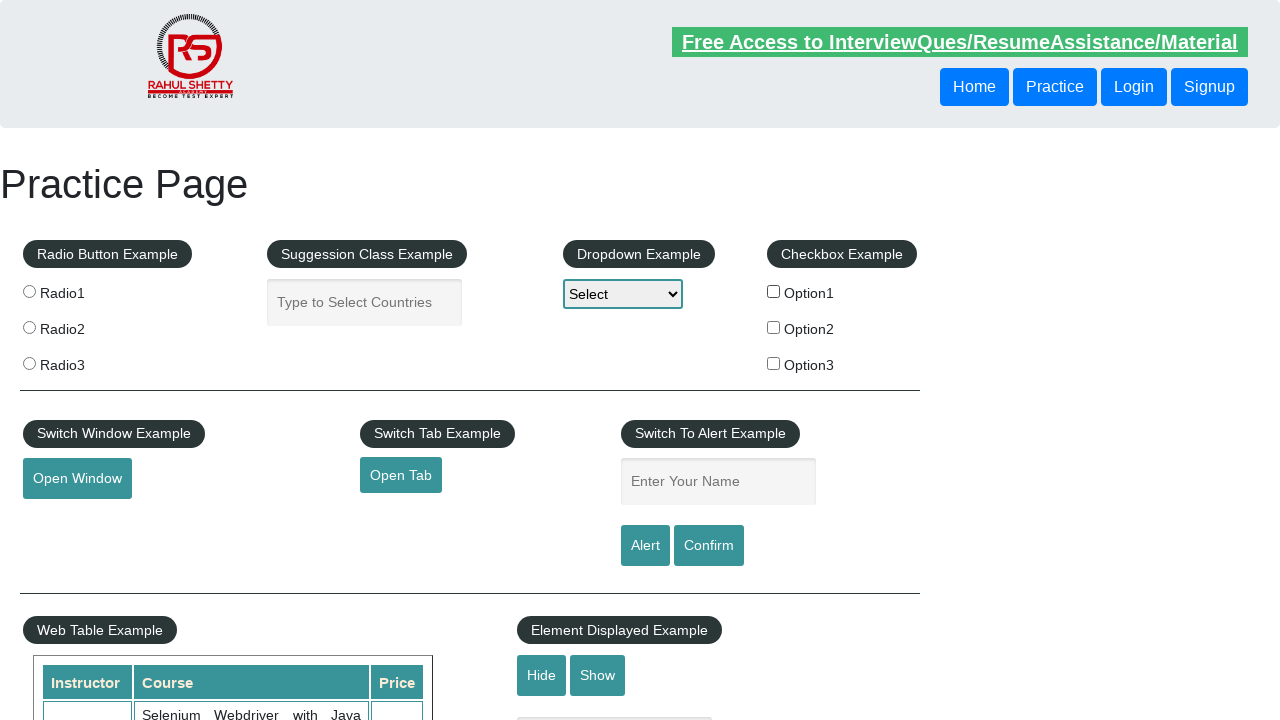

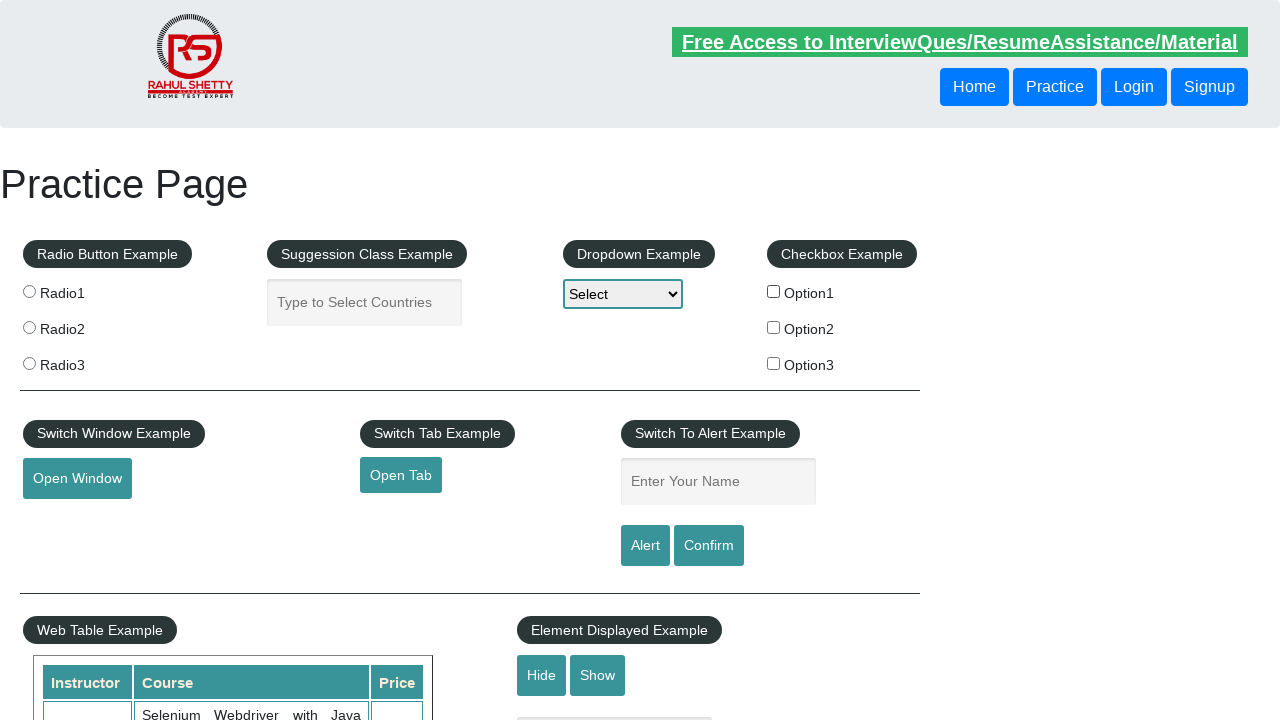